Tests adding jQuery Growl notifications to a page by injecting jQuery and jQuery Growl scripts, then displaying a notification message on the page.

Starting URL: http://the-internet.herokuapp.com

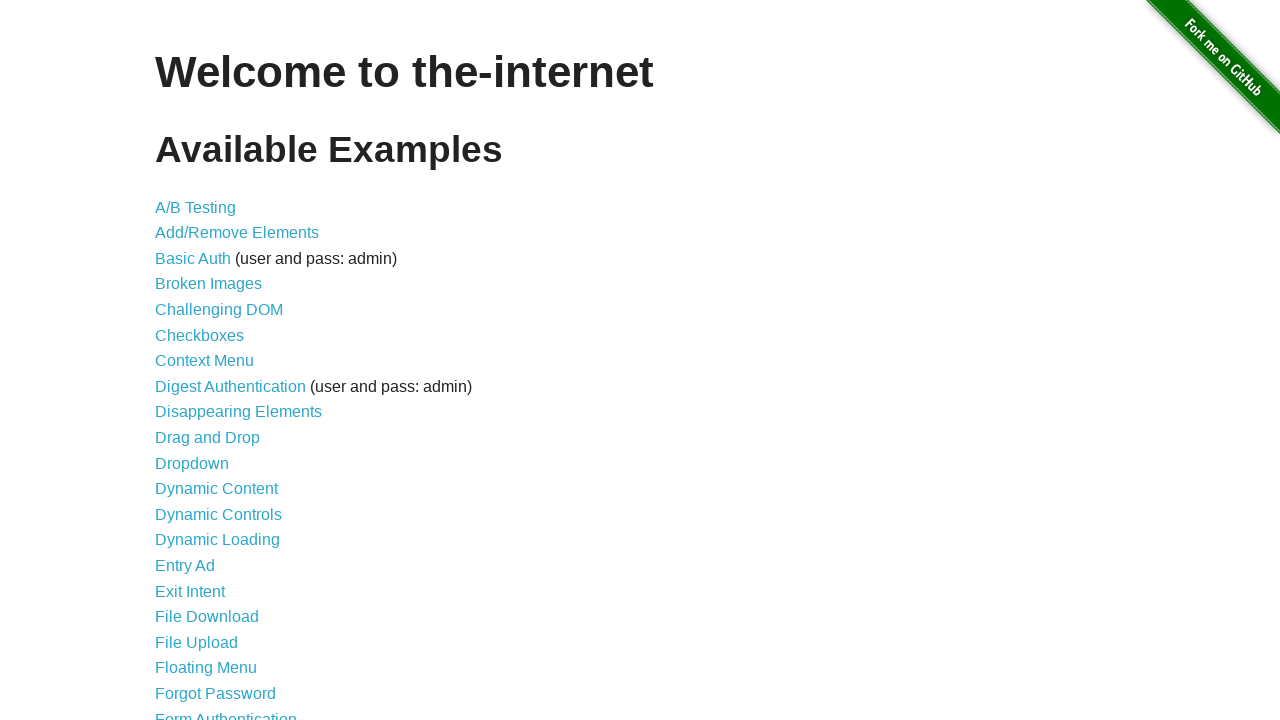

Injected jQuery library into page if not already present
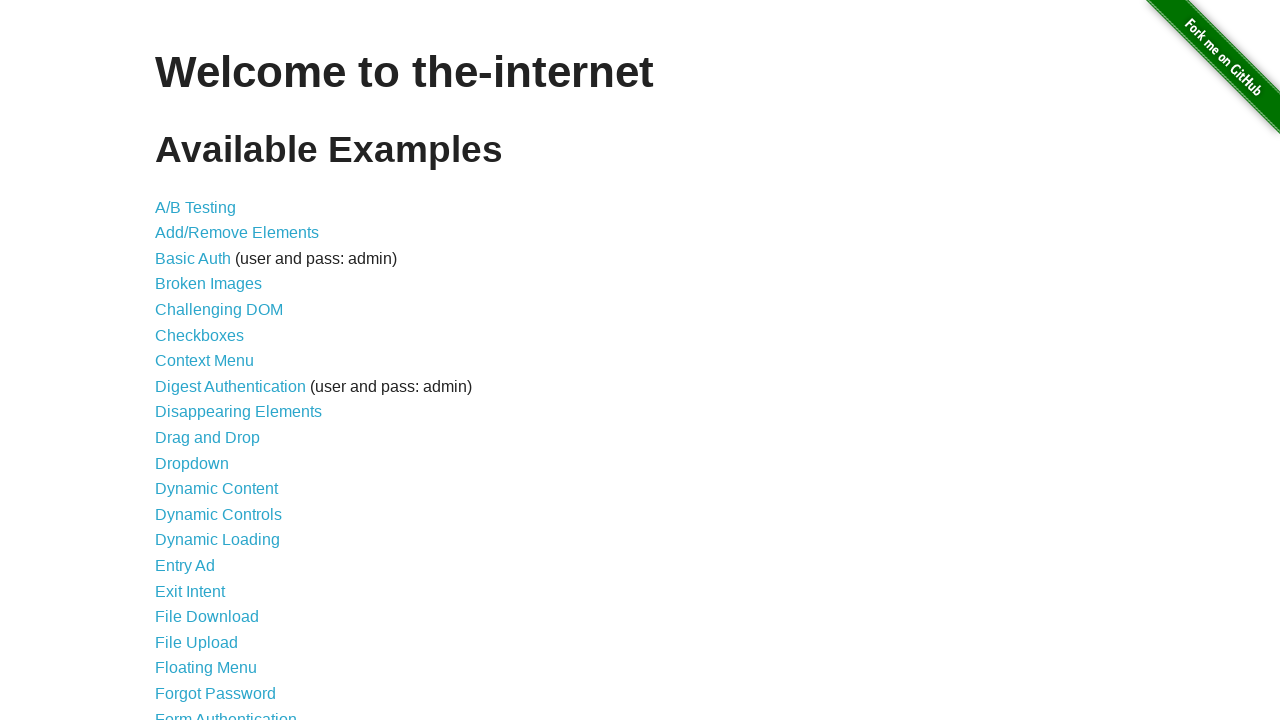

jQuery library loaded and available
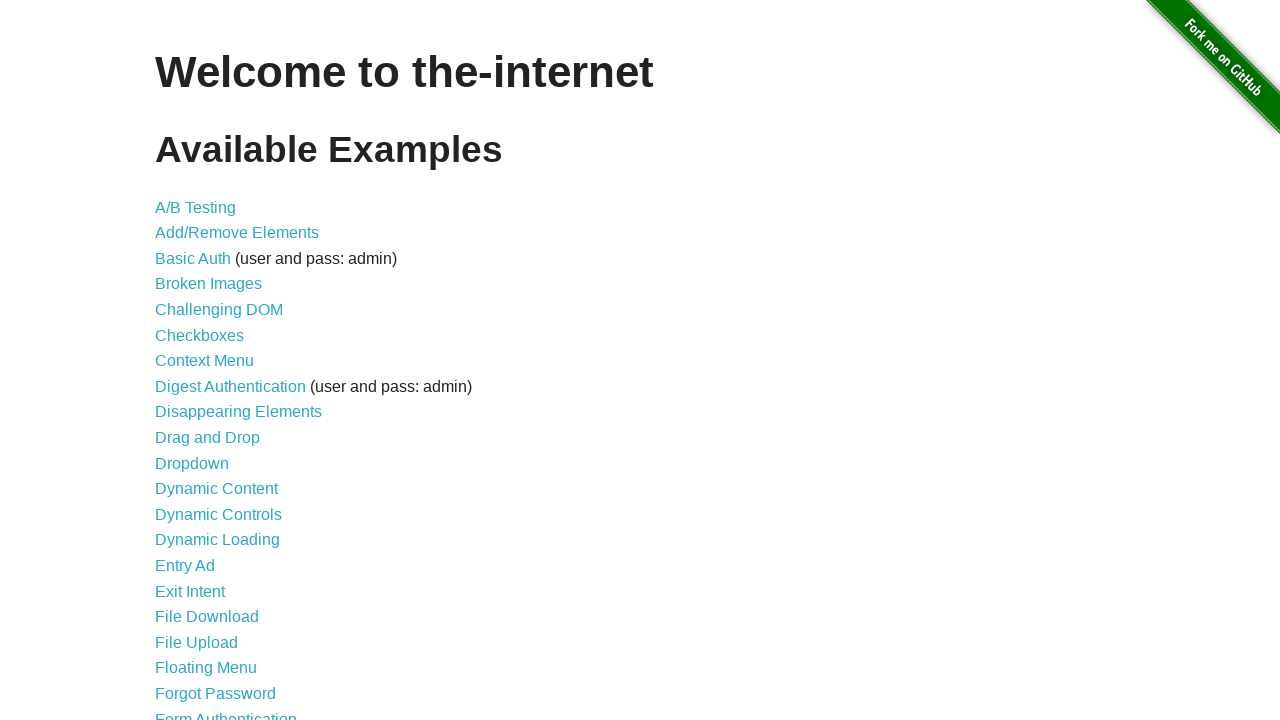

Injected jQuery Growl script into page
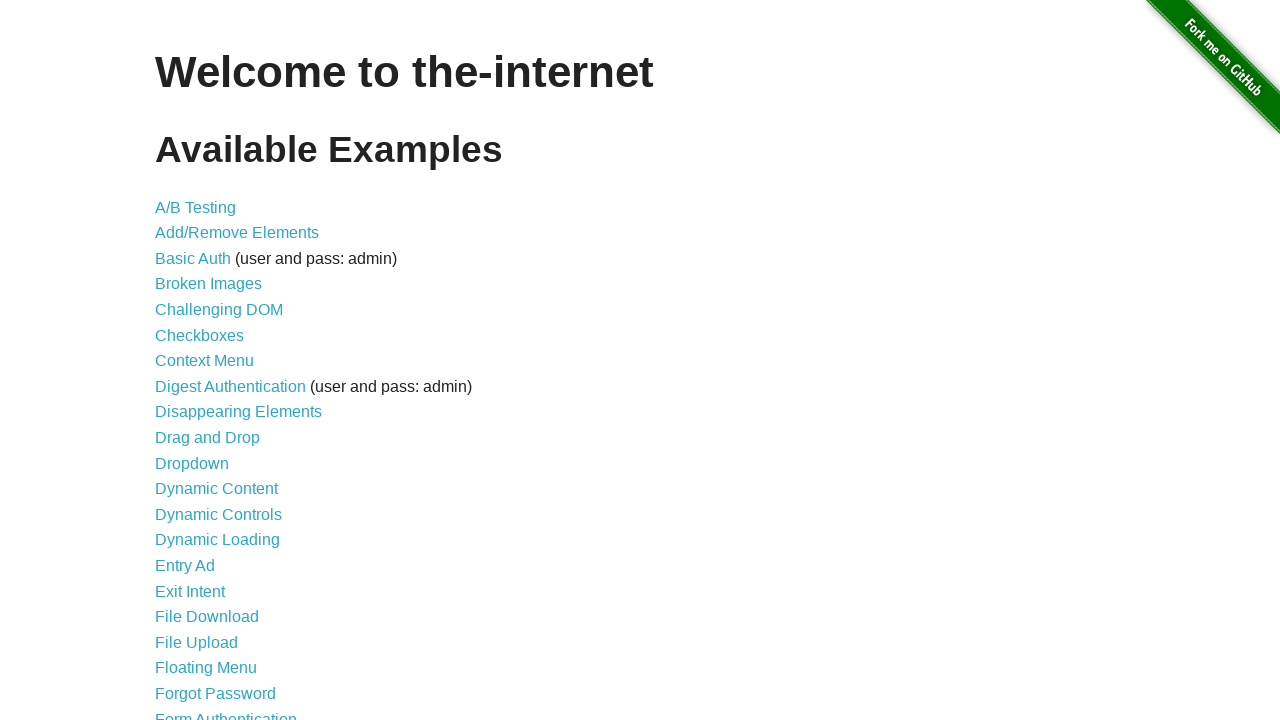

Added jQuery Growl CSS stylesheet to page
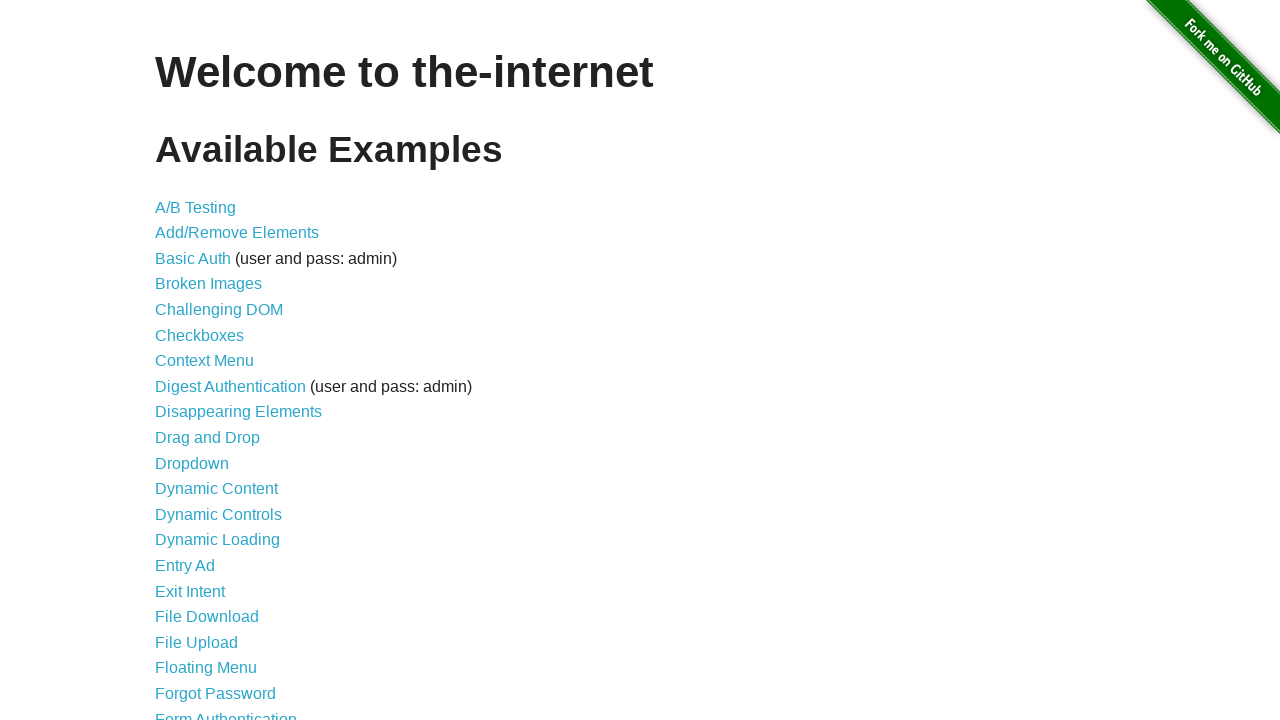

jQuery Growl function loaded and available
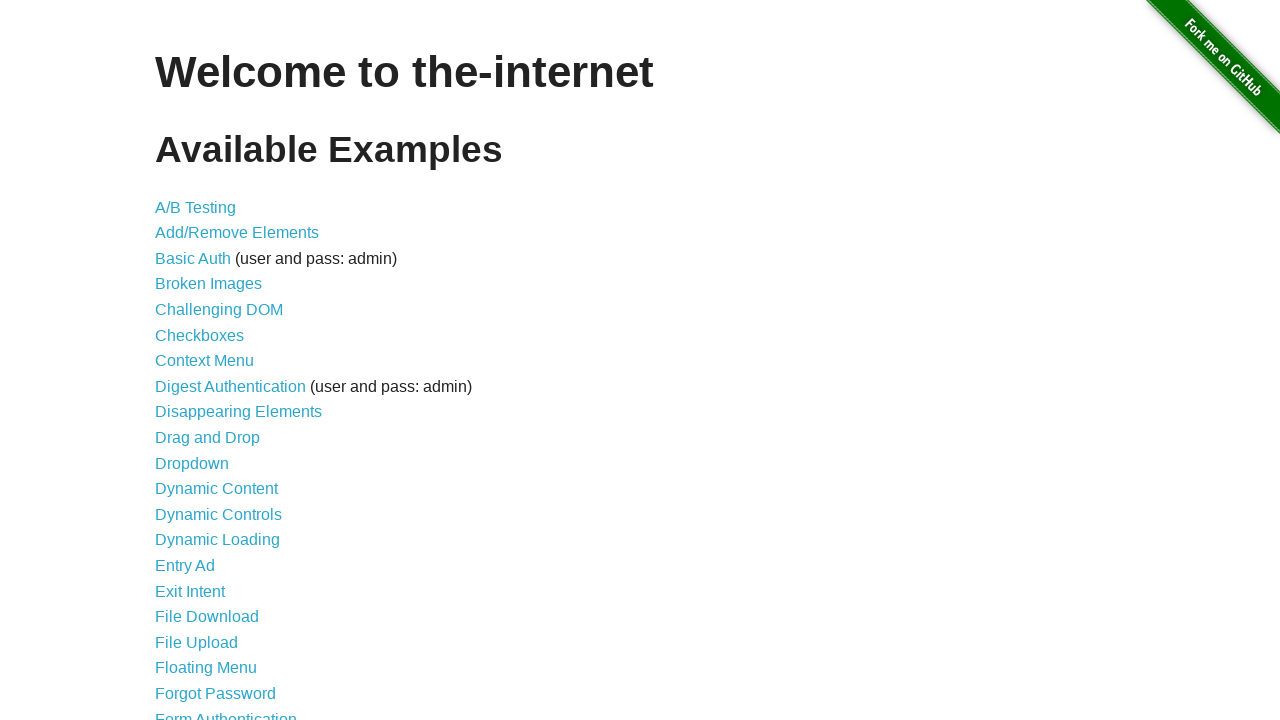

Displayed jQuery Growl notification with title 'GET' and message '/'
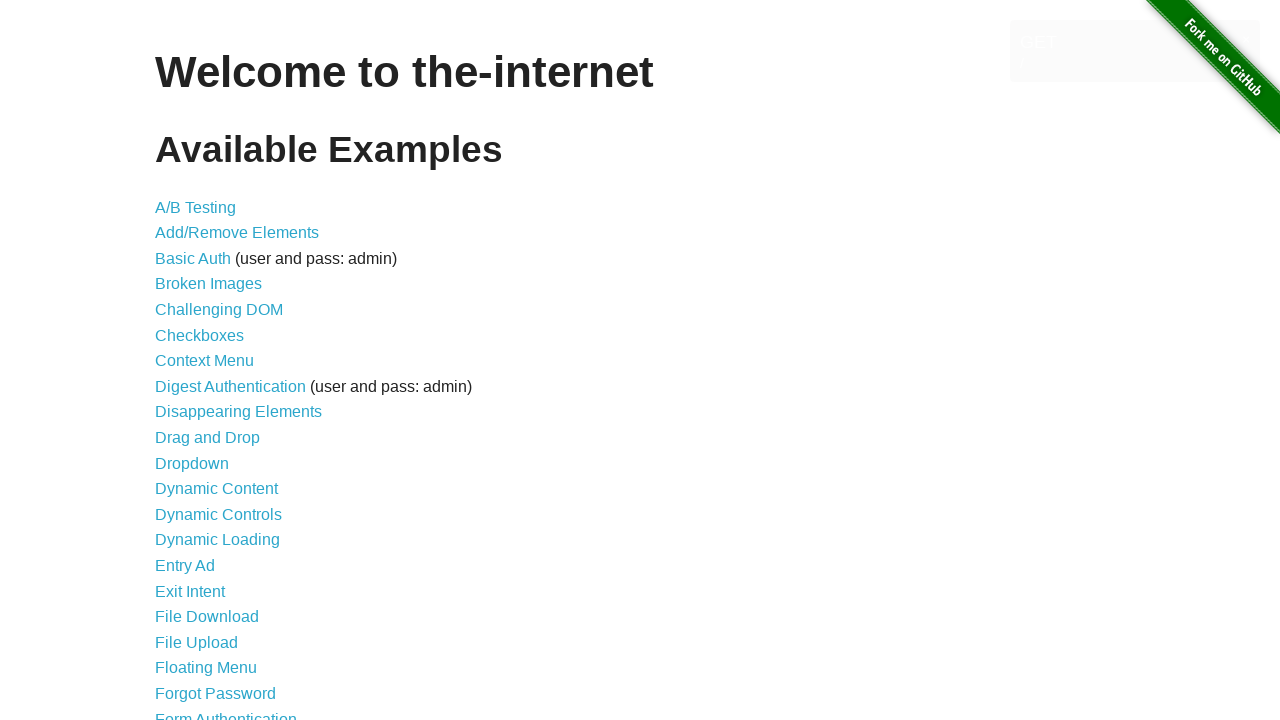

Growl notification element appeared on page
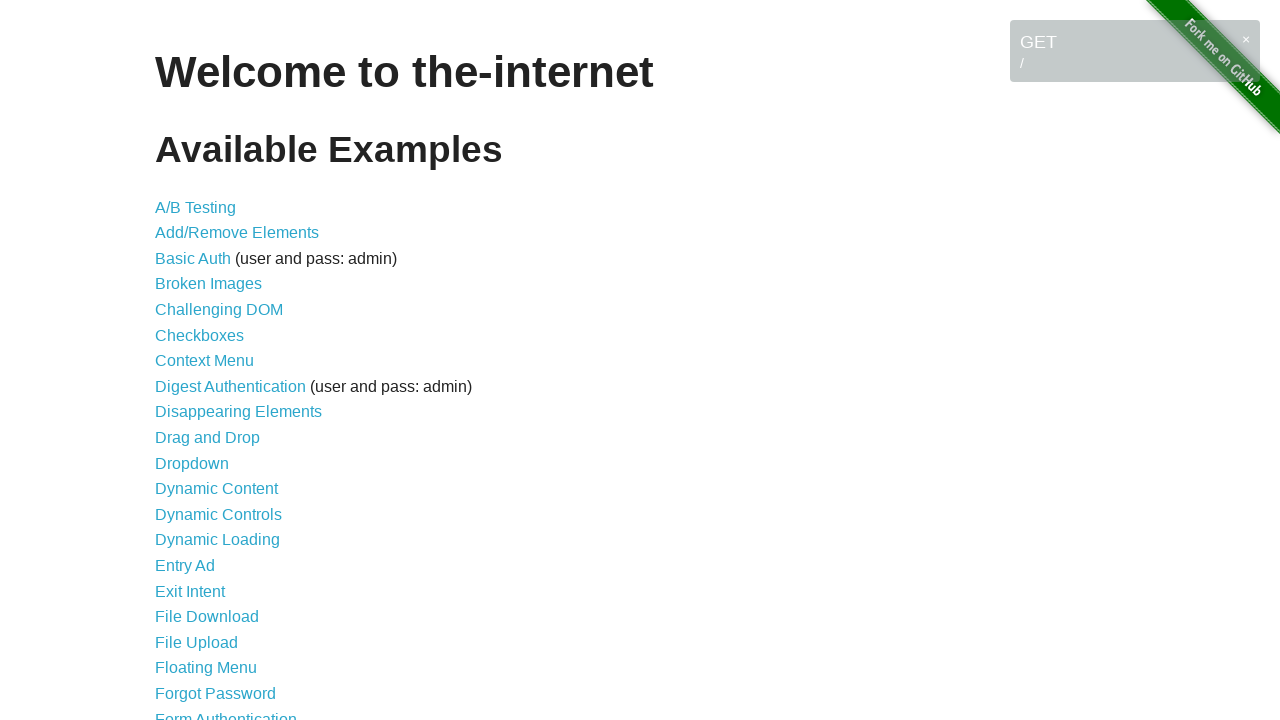

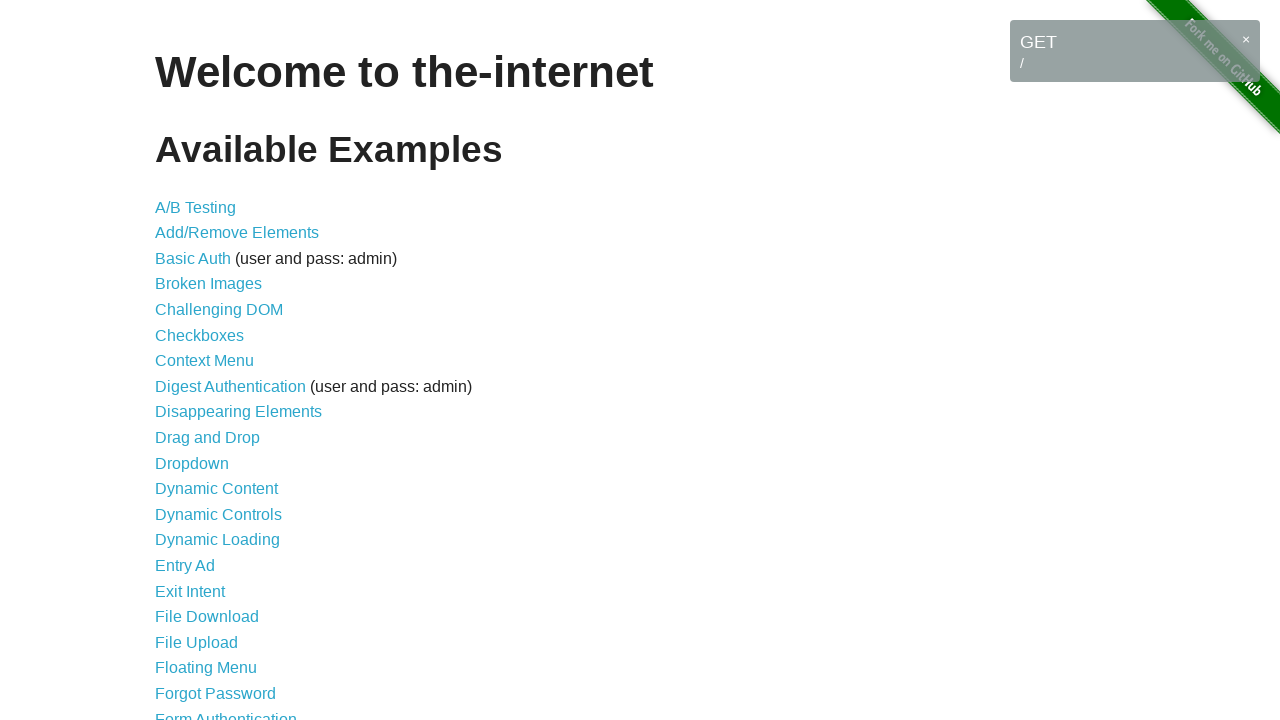